Tests that clicking the Due column header twice sorts the table values in descending order by verifying each value is greater than or equal to the next value.

Starting URL: http://the-internet.herokuapp.com/tables

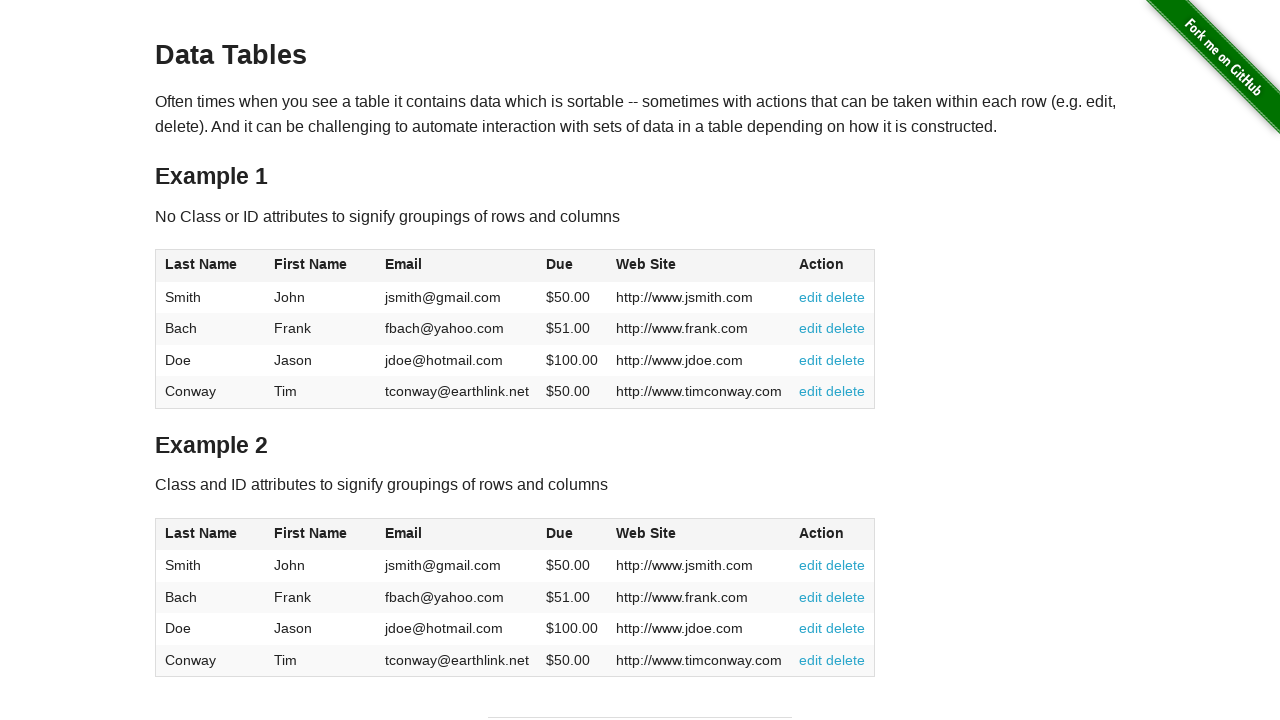

Clicked Due column header first time for ascending sort at (572, 266) on #table1 thead tr th:nth-of-type(4)
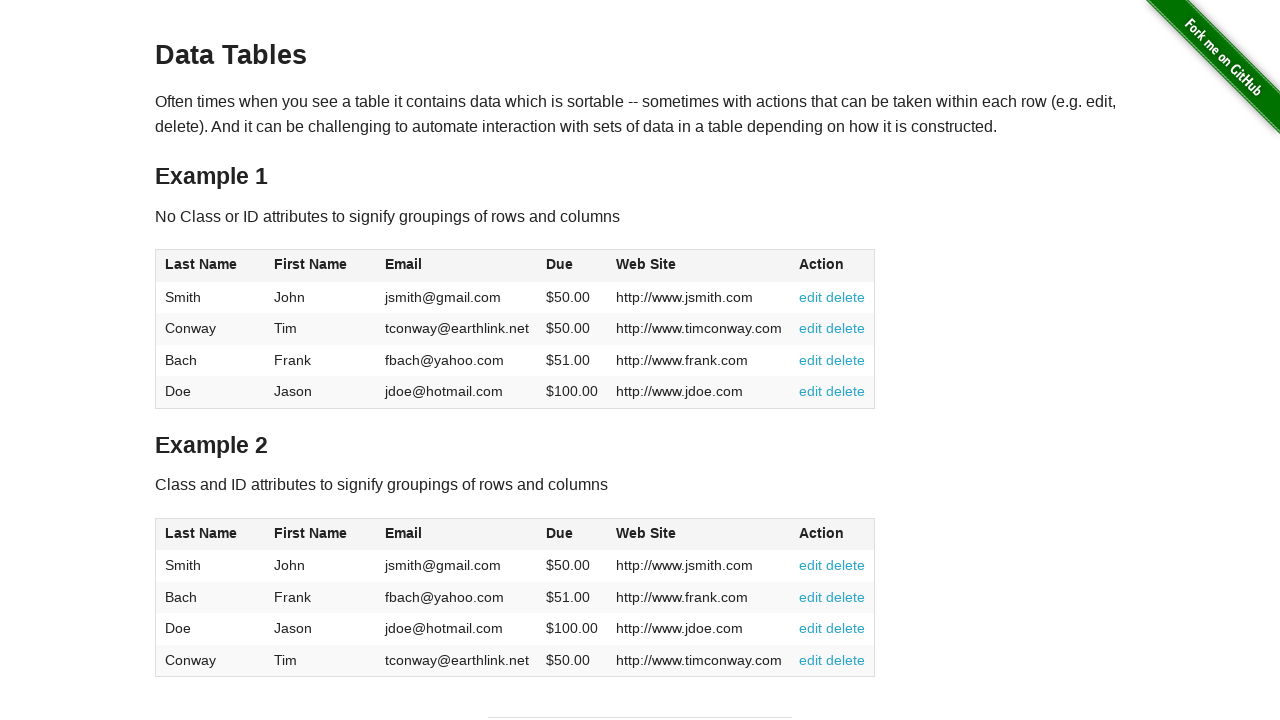

Clicked Due column header second time for descending sort at (572, 266) on #table1 thead tr th:nth-of-type(4)
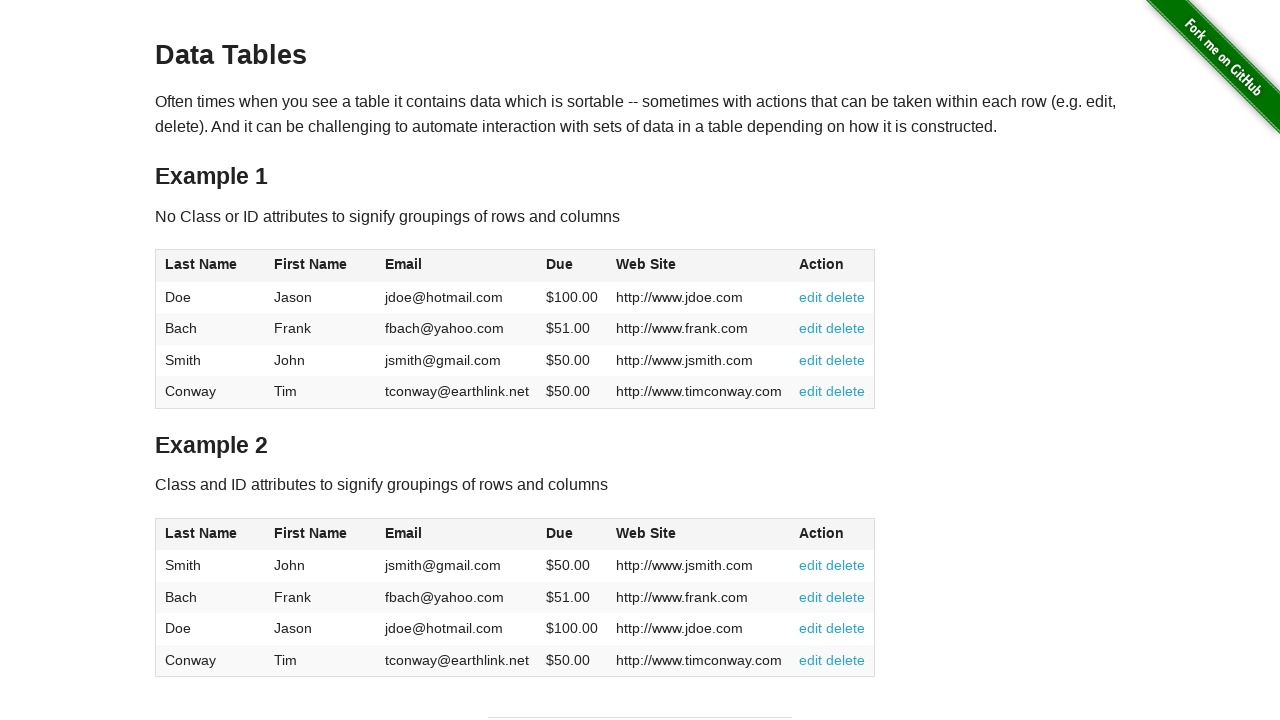

Table sorted by Due column in descending order
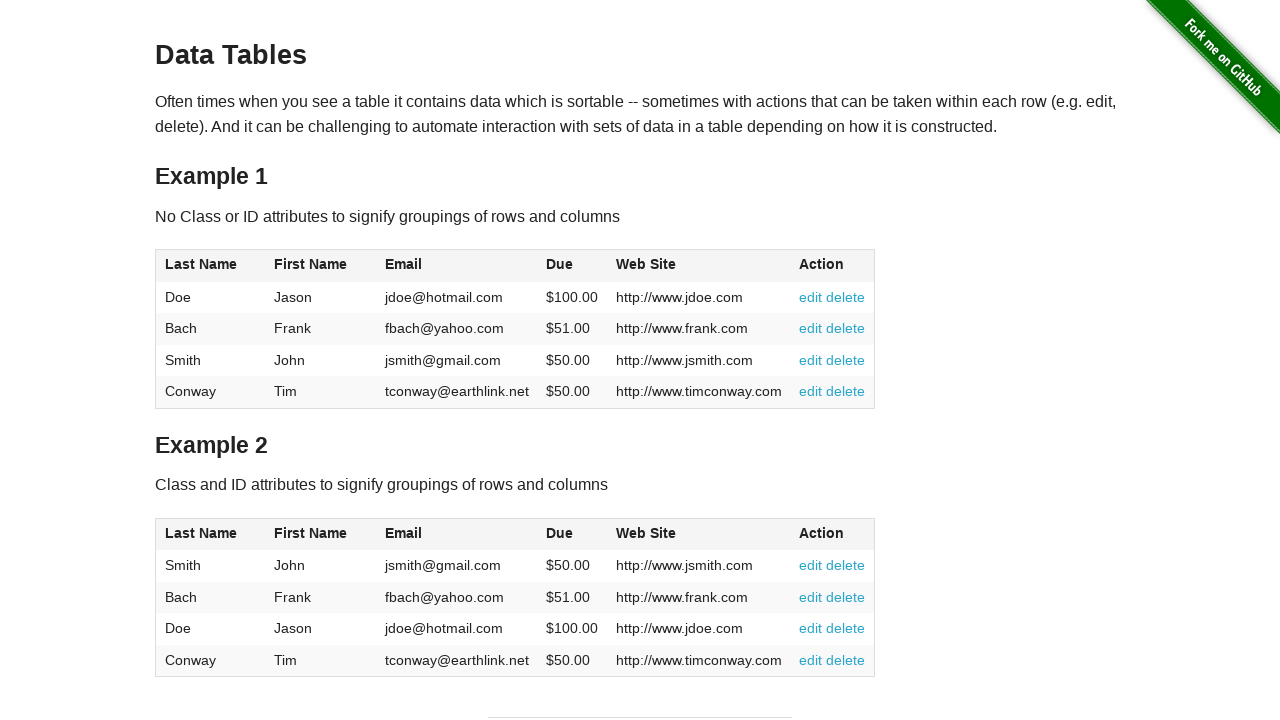

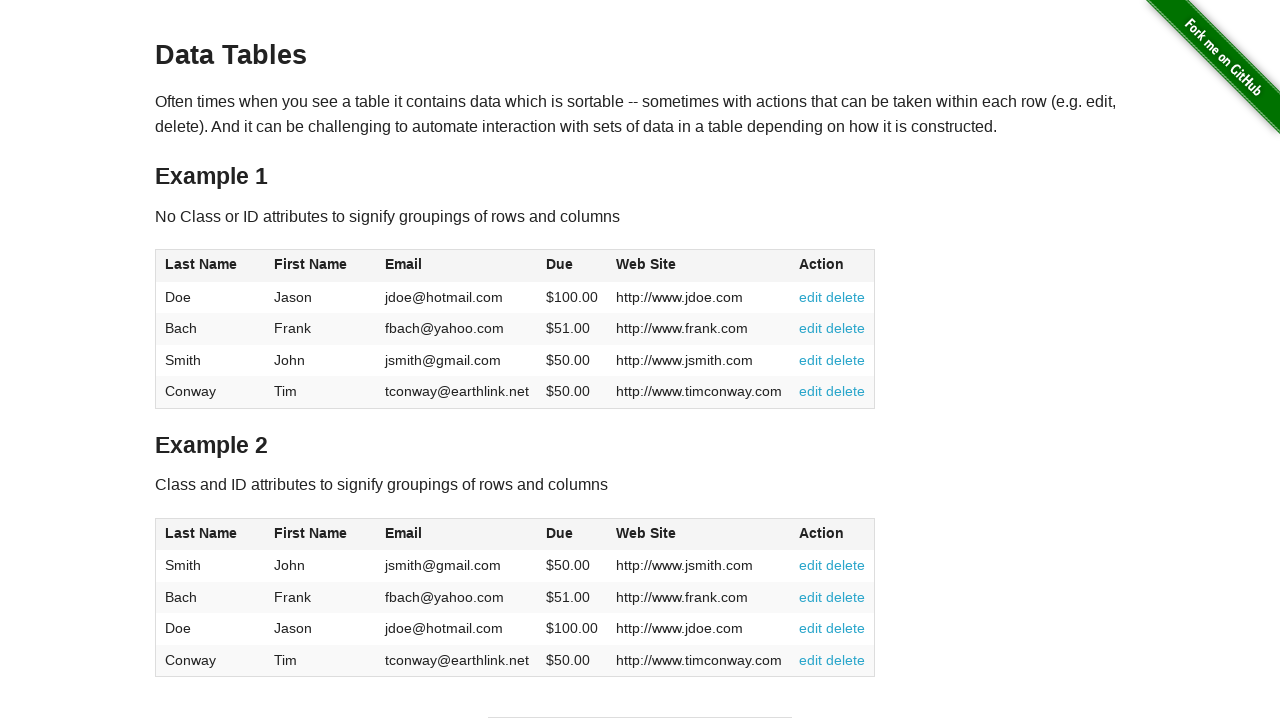